Tests double-click functionality on a button element.

Starting URL: https://demoqa.com/buttons

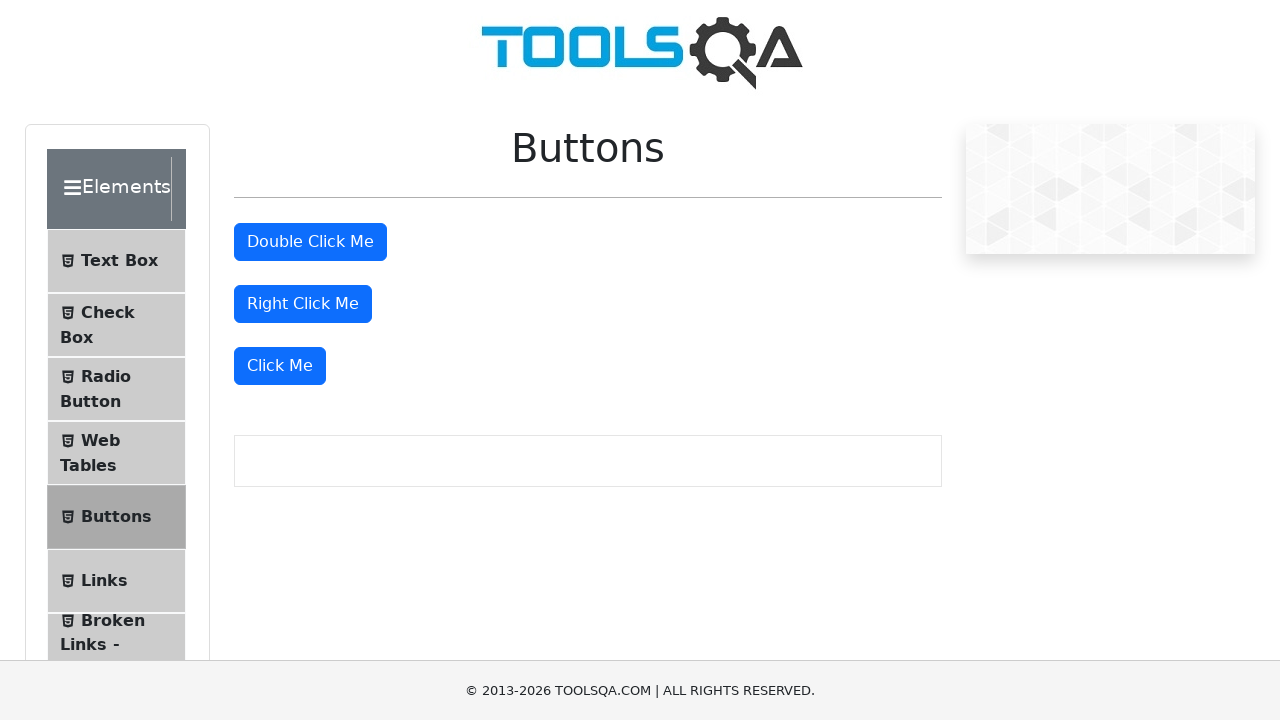

Double-clicked the double click button at (310, 242) on #doubleClickBtn
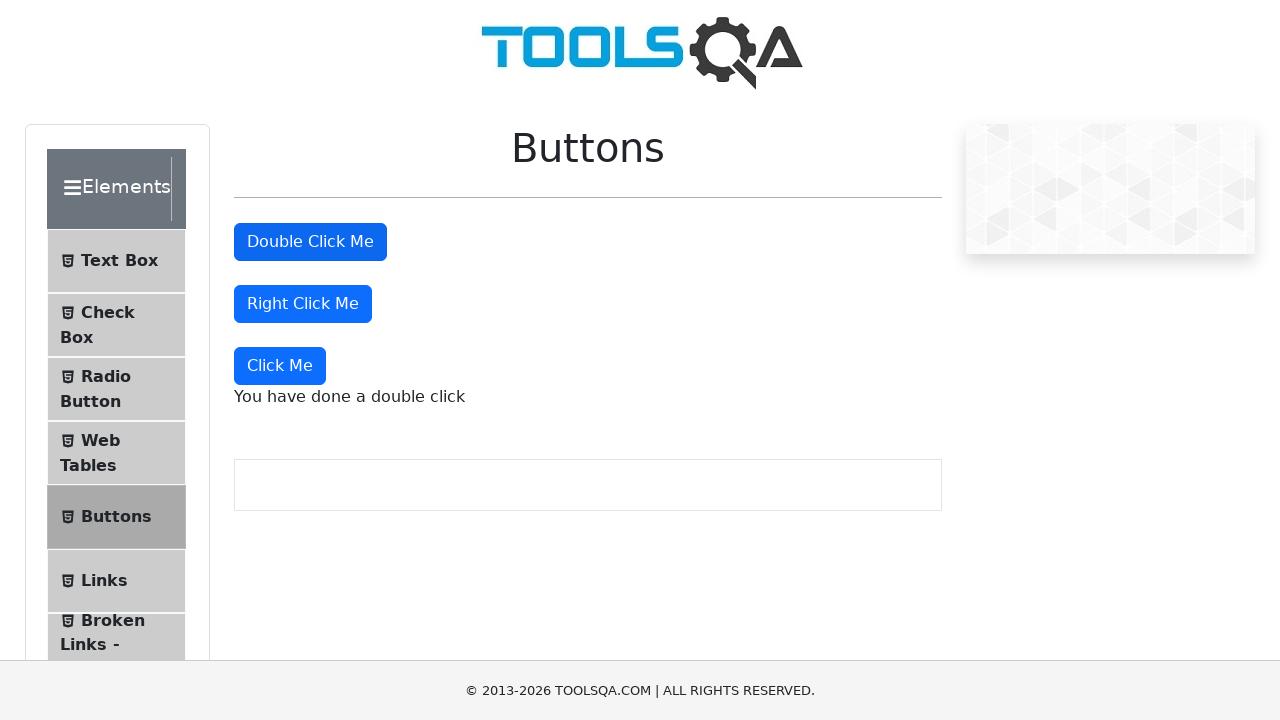

Double click message element appeared
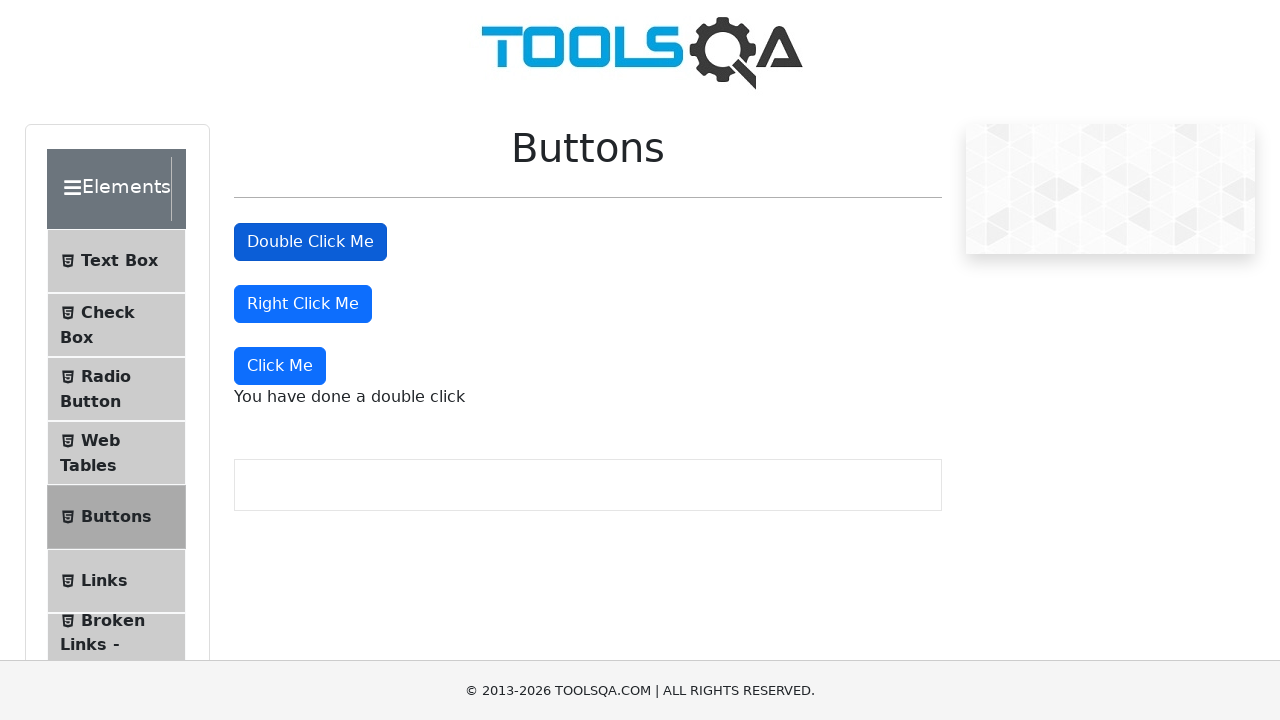

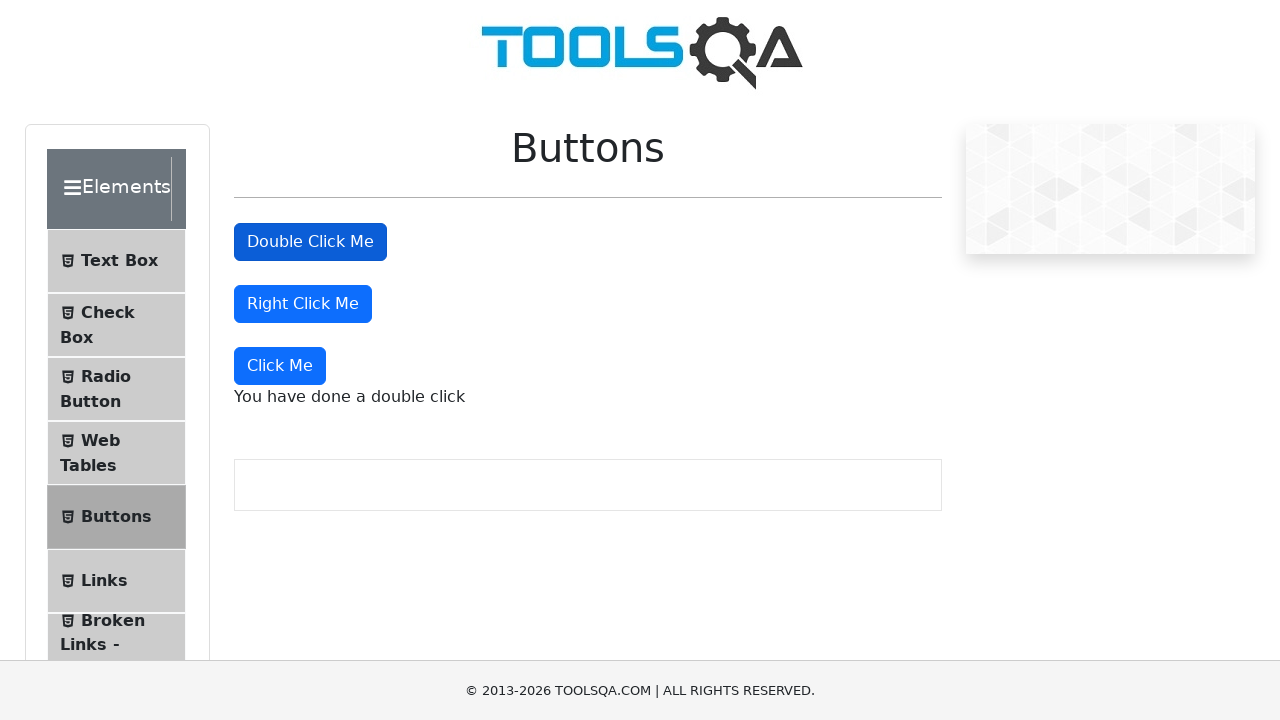